Tests web form by clearing and filling a text input, then selecting an option from a dropdown menu

Starting URL: https://www.selenium.dev/selenium/web/web-form.html

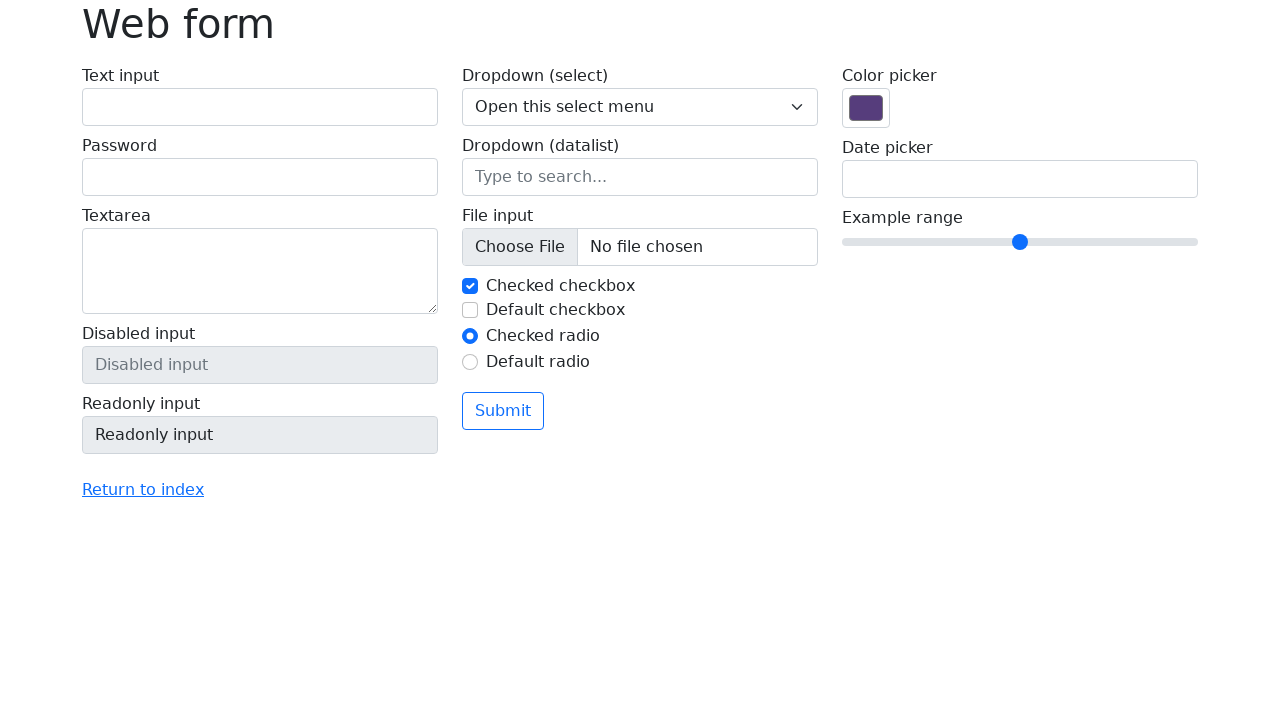

Cleared and filled text input field with 'Hello everybody' on #my-text-id
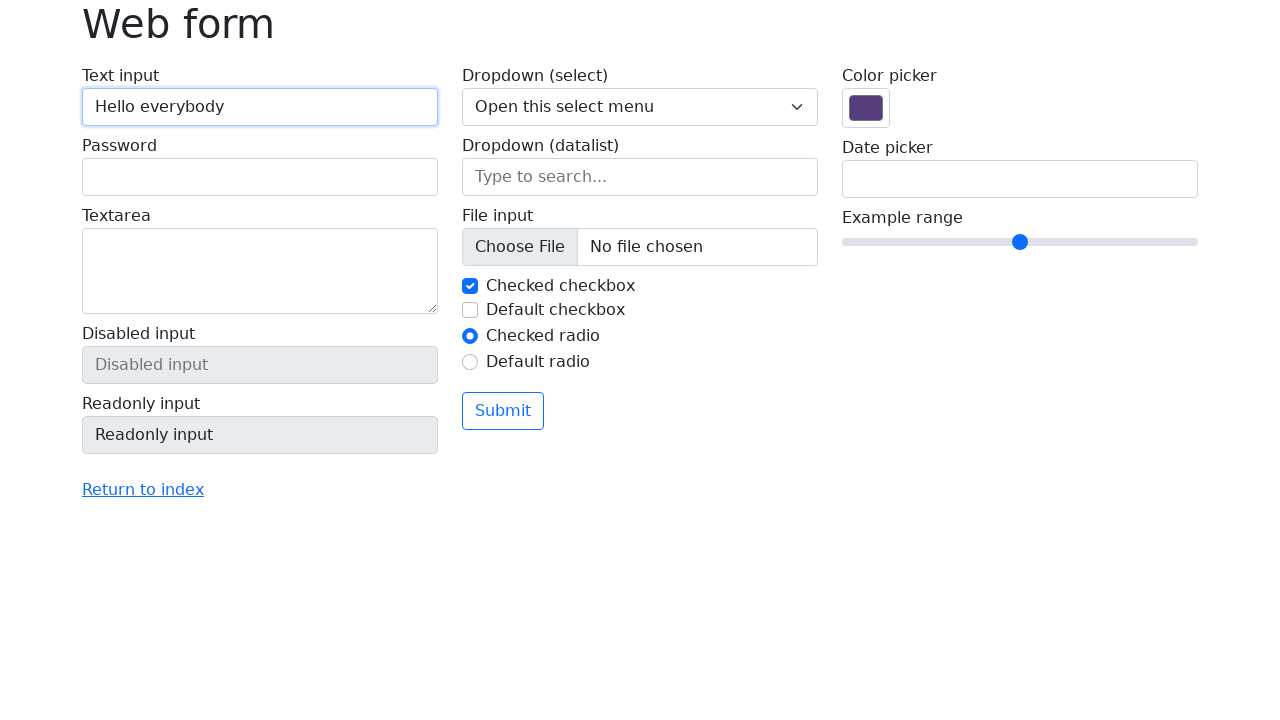

Selected option '1' from dropdown menu on select[name='my-select']
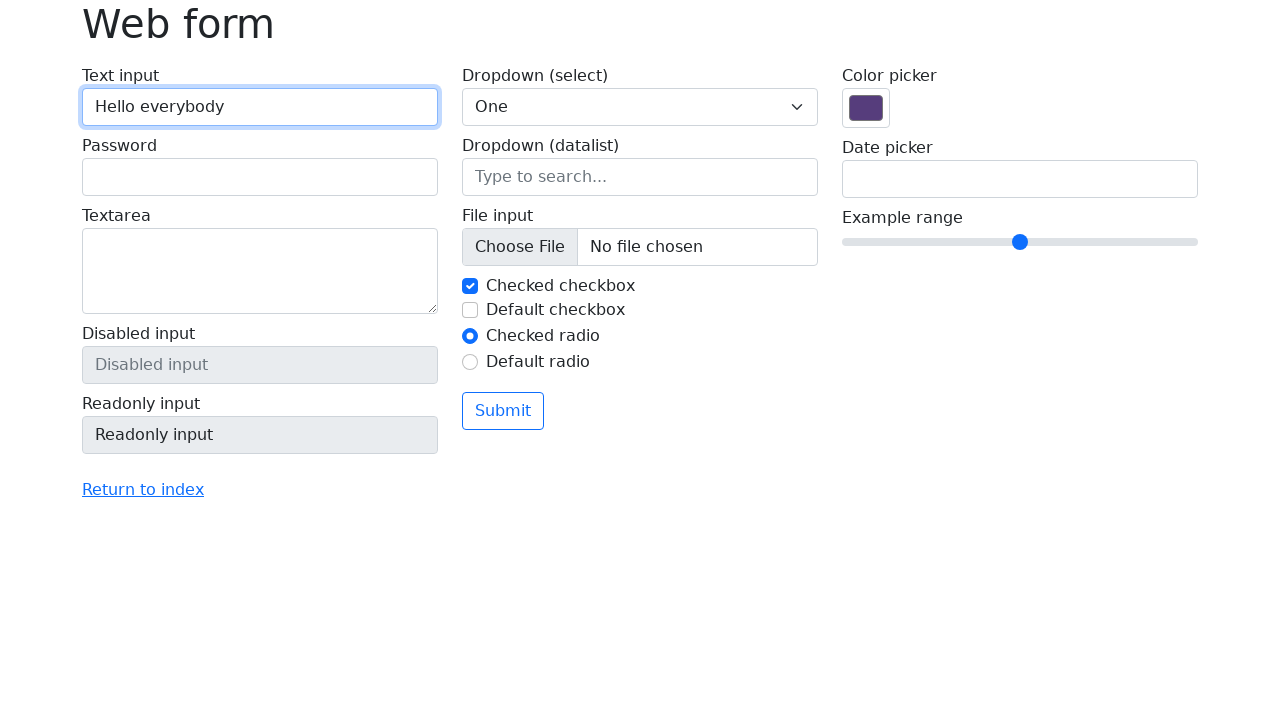

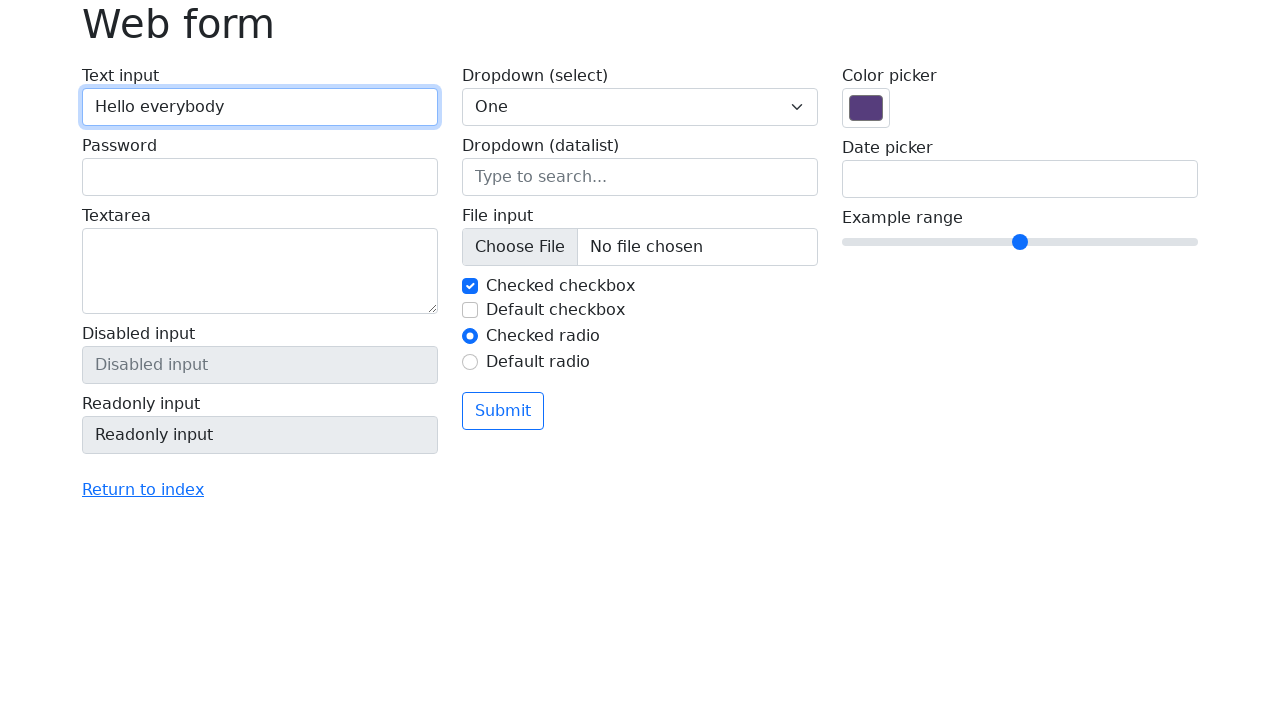